Tests that the stock search dropdown input is clickable and enabled on the Tickertape homepage

Starting URL: https://www.tickertape.in/

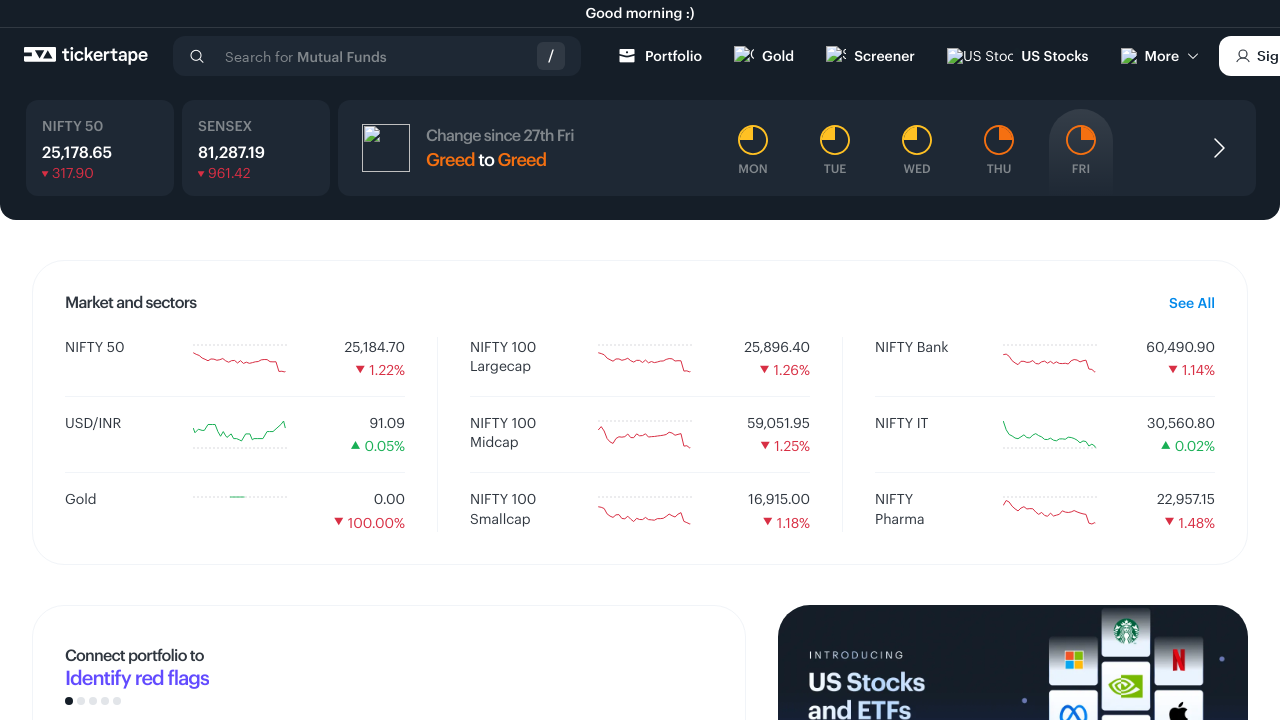

Clicked on stock search input field at (377, 56) on input#search-stock-input
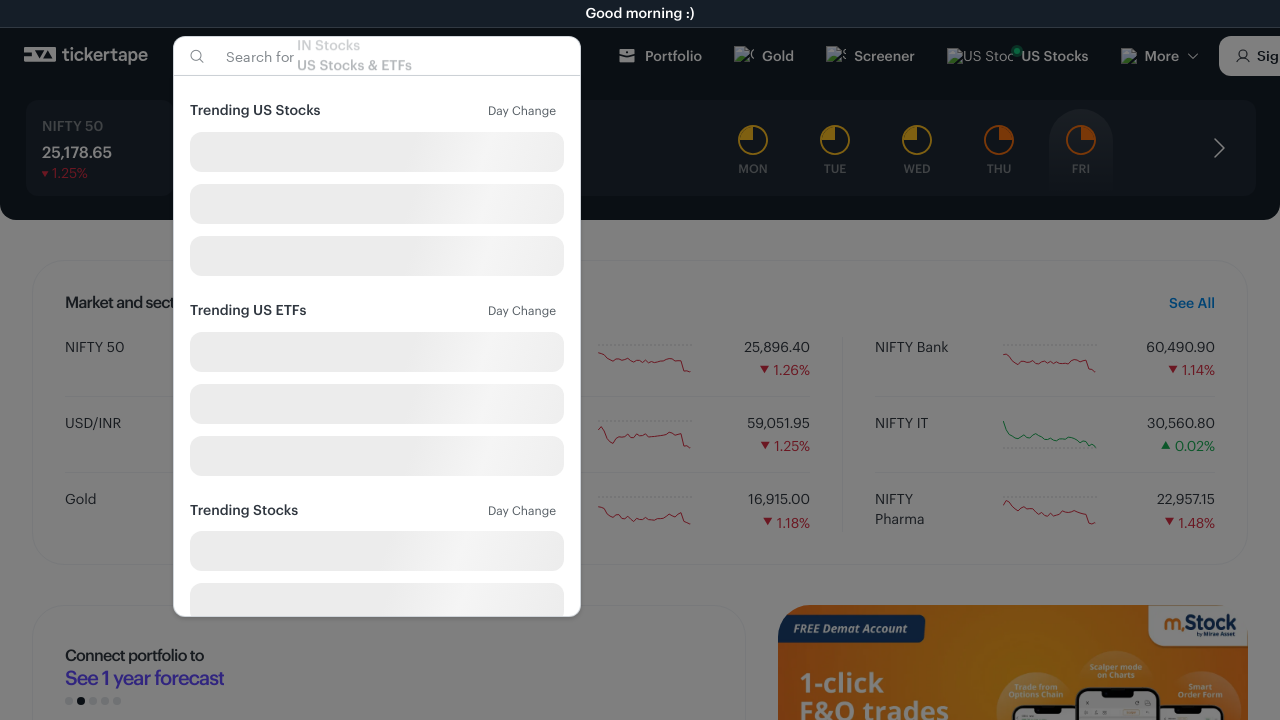

Verified that stock search dropdown input is enabled
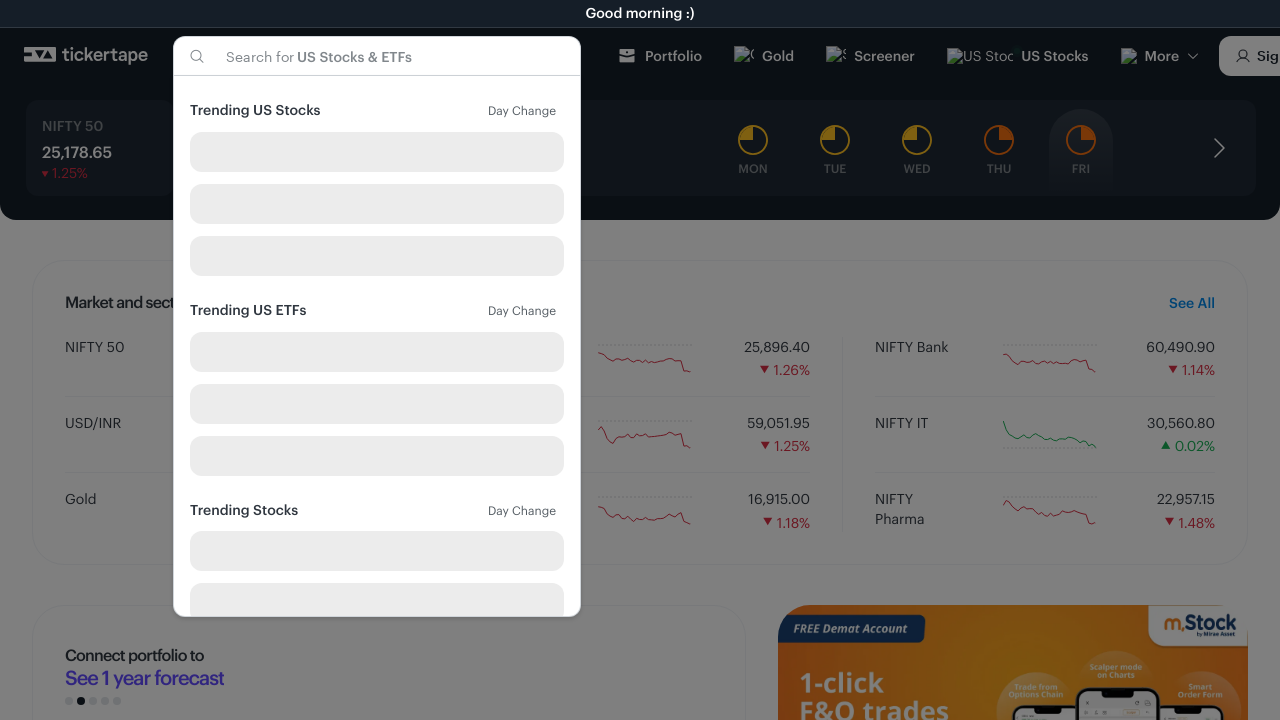

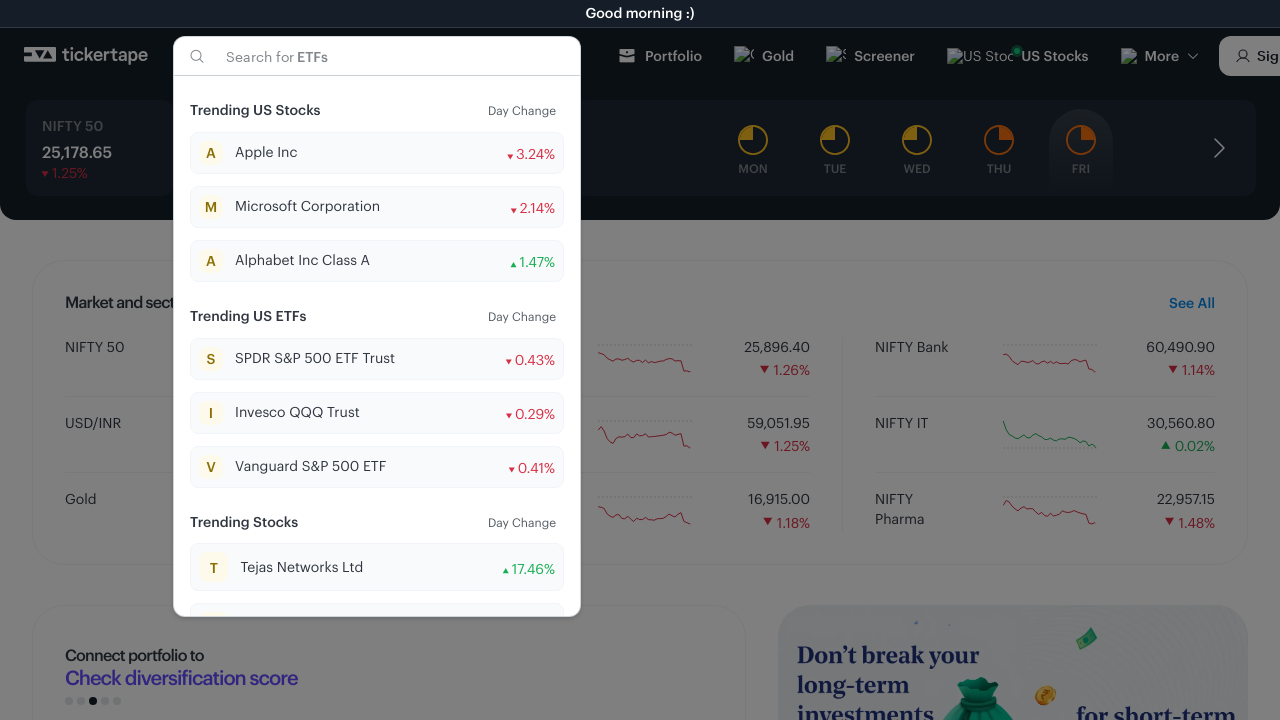